Tests draggable functionality on jQuery UI by navigating to the Draggable demo page, switching to the iframe, and dragging an element by a specified offset

Starting URL: https://jqueryui.com/

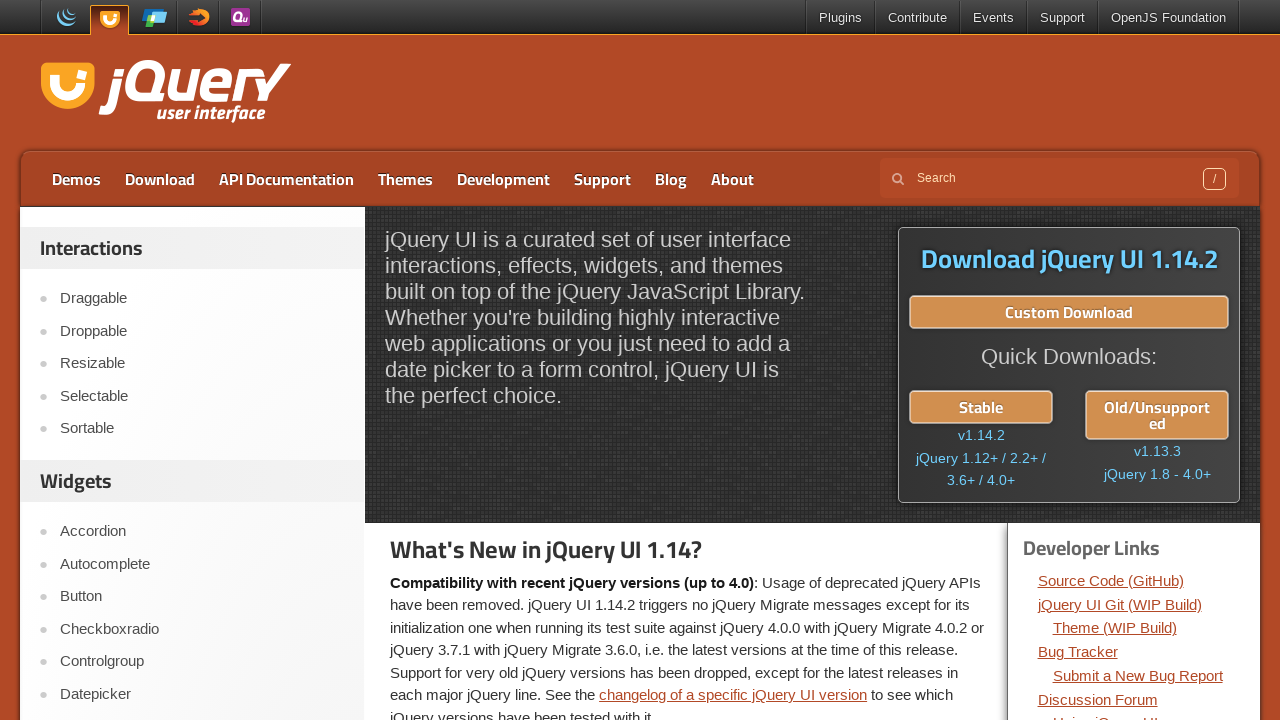

Verified page title is 'jQuery UI'
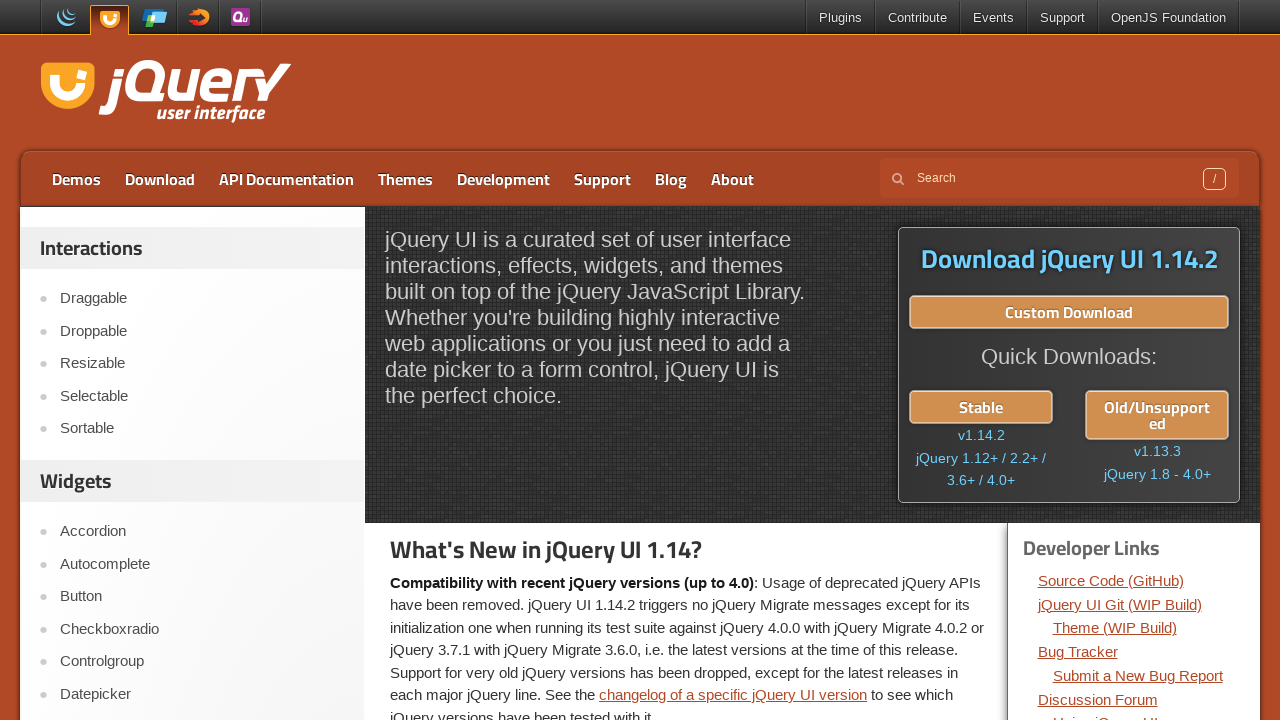

Clicked on Draggable link at (202, 299) on text=Draggable
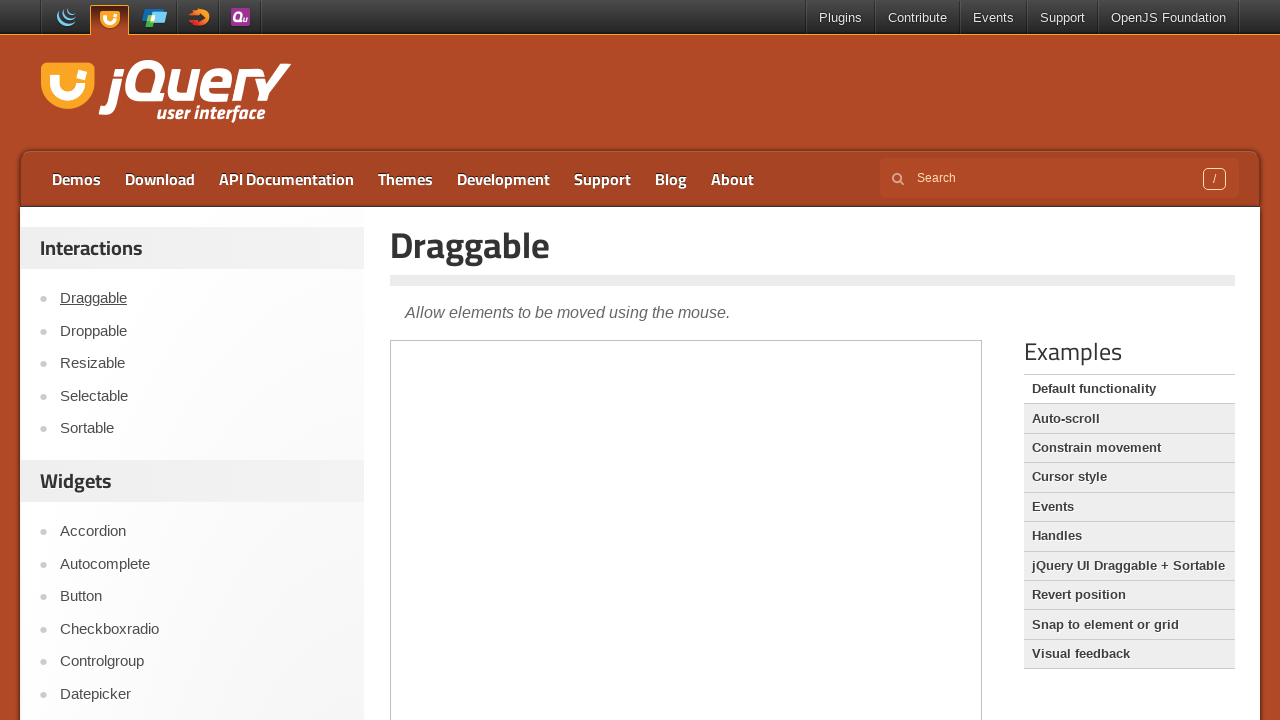

Verified page title is 'Draggable | jQuery UI'
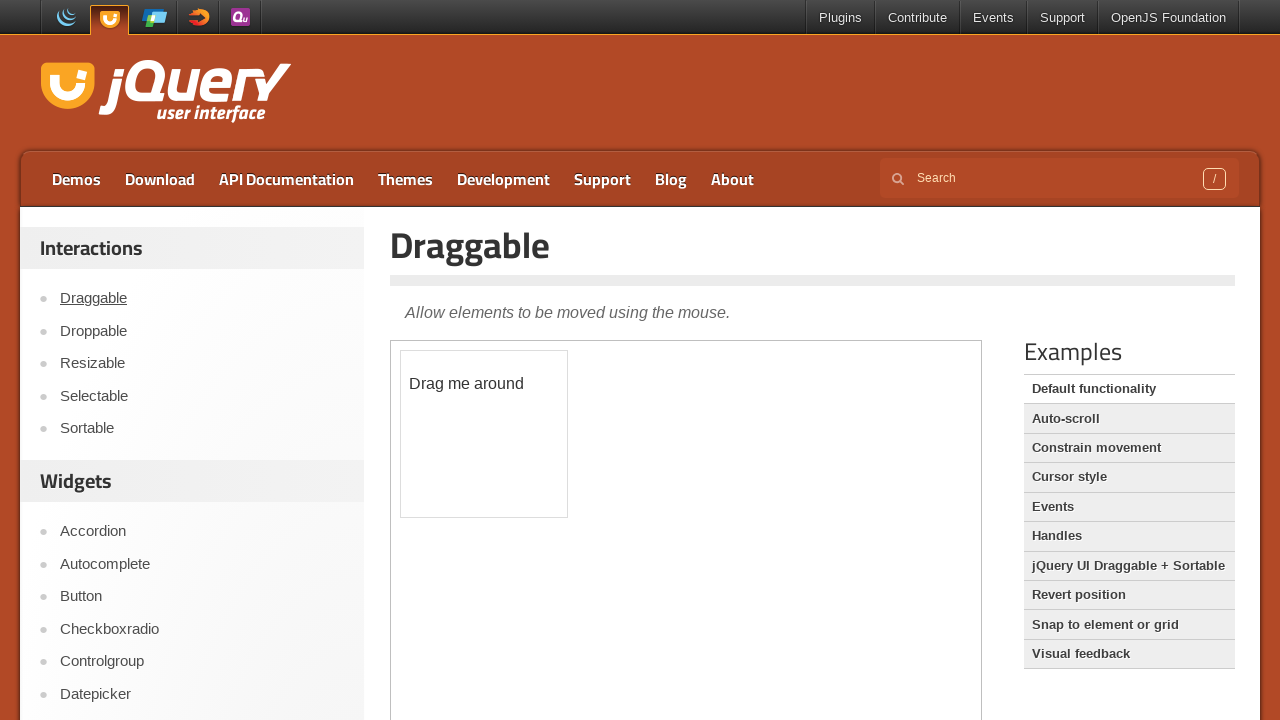

Switched to demo iframe
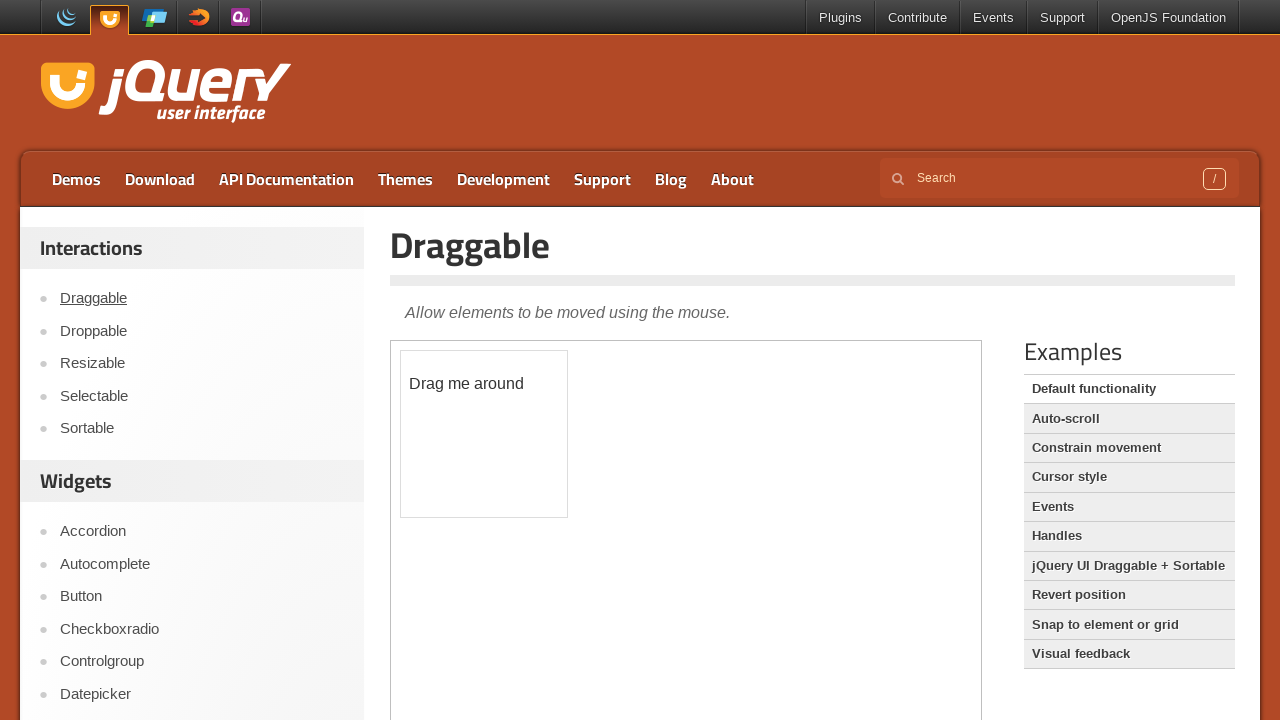

Waited for draggable element to be visible
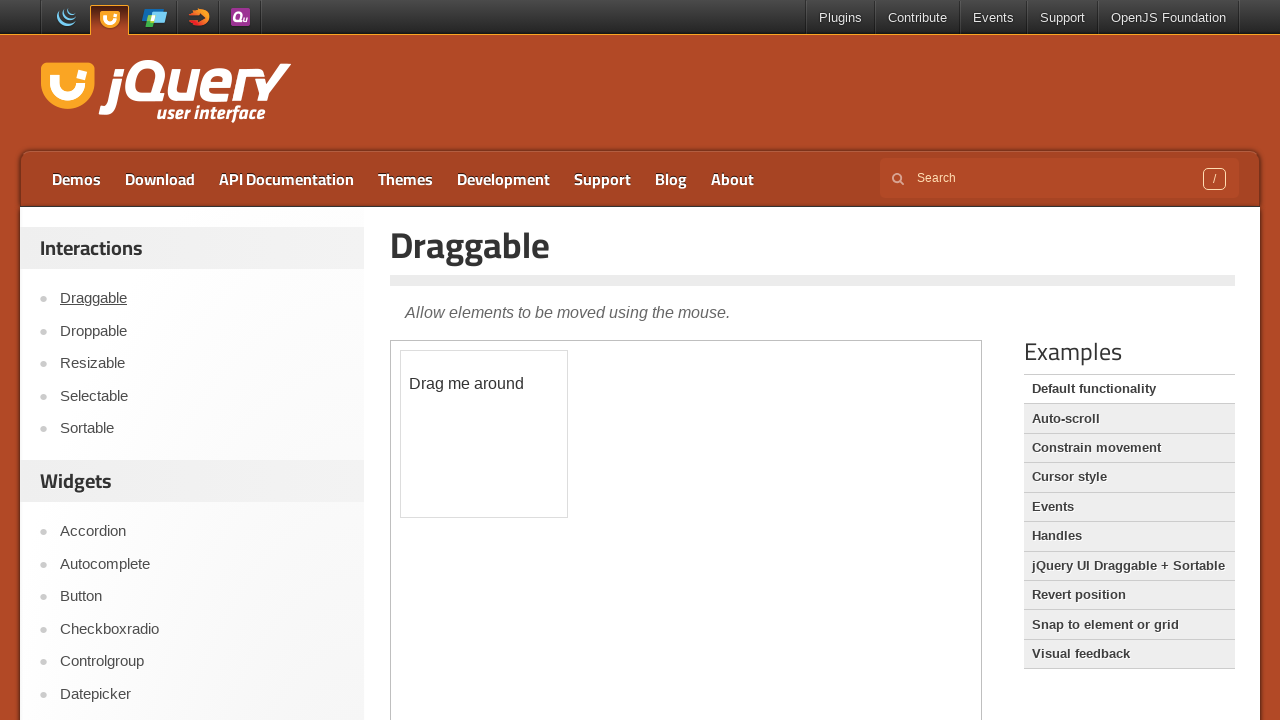

Got bounding box of draggable element
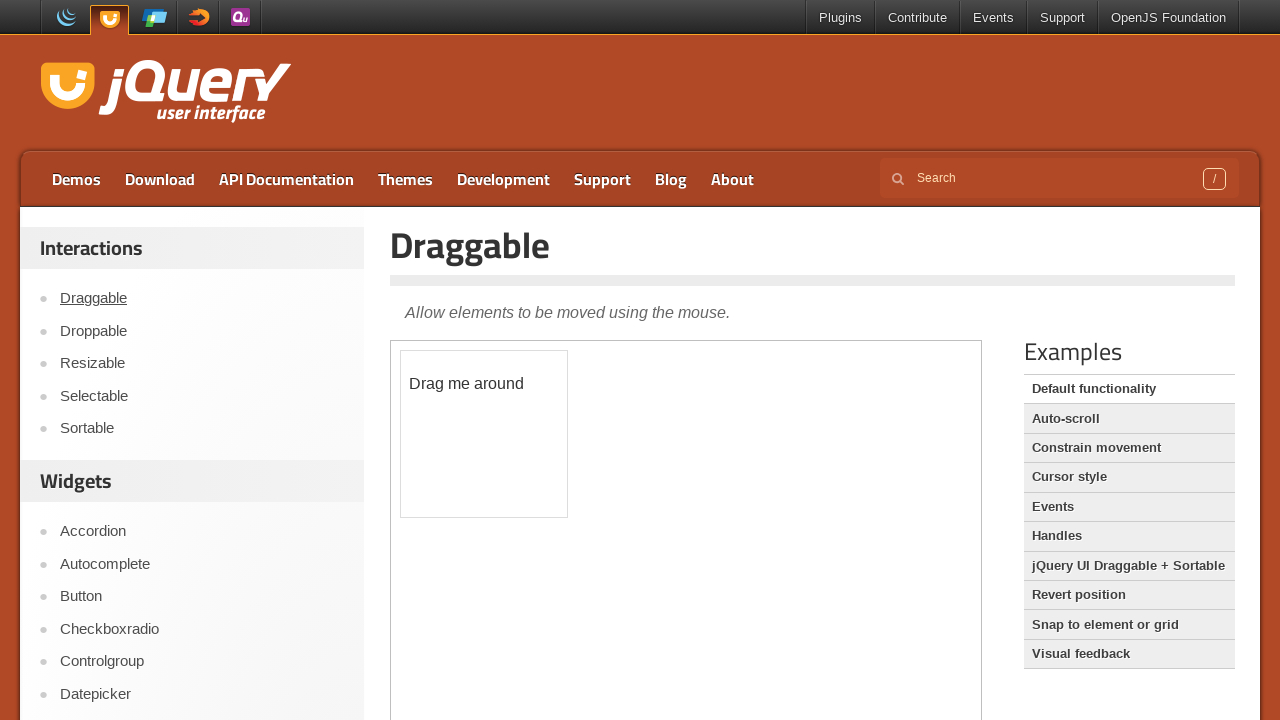

Moved mouse to center of draggable element at (484, 434)
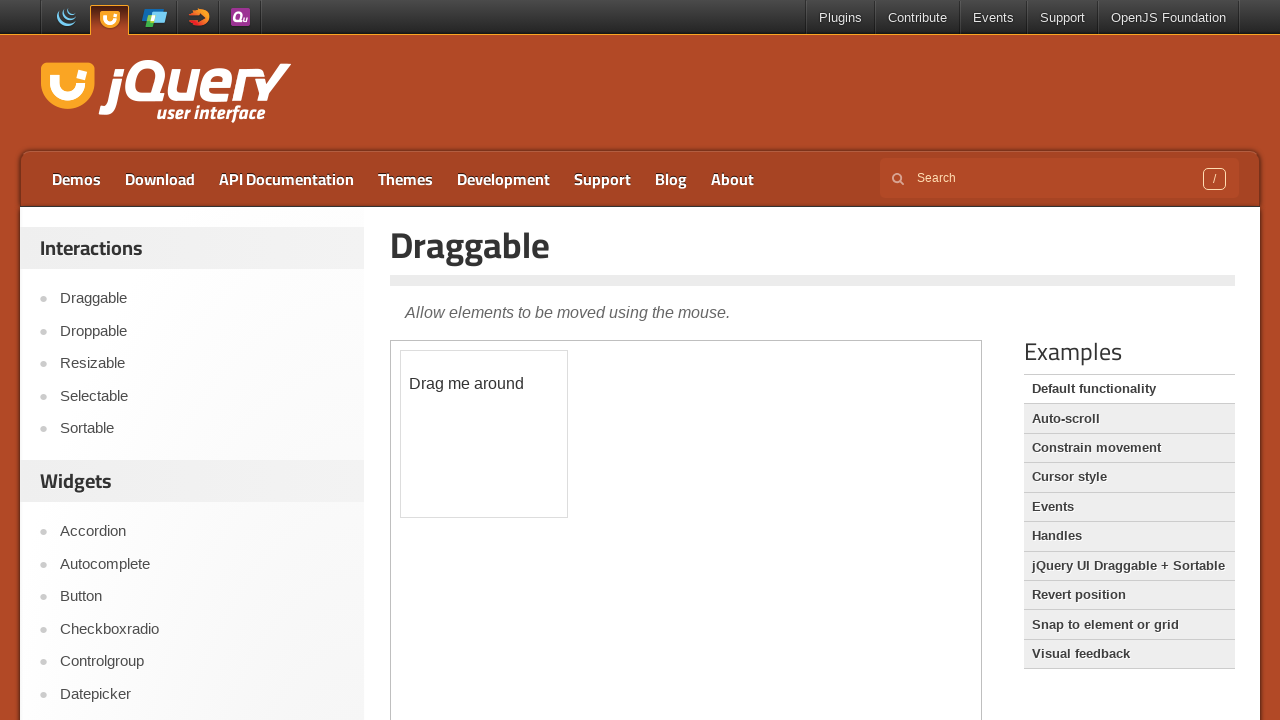

Pressed down mouse button at (484, 434)
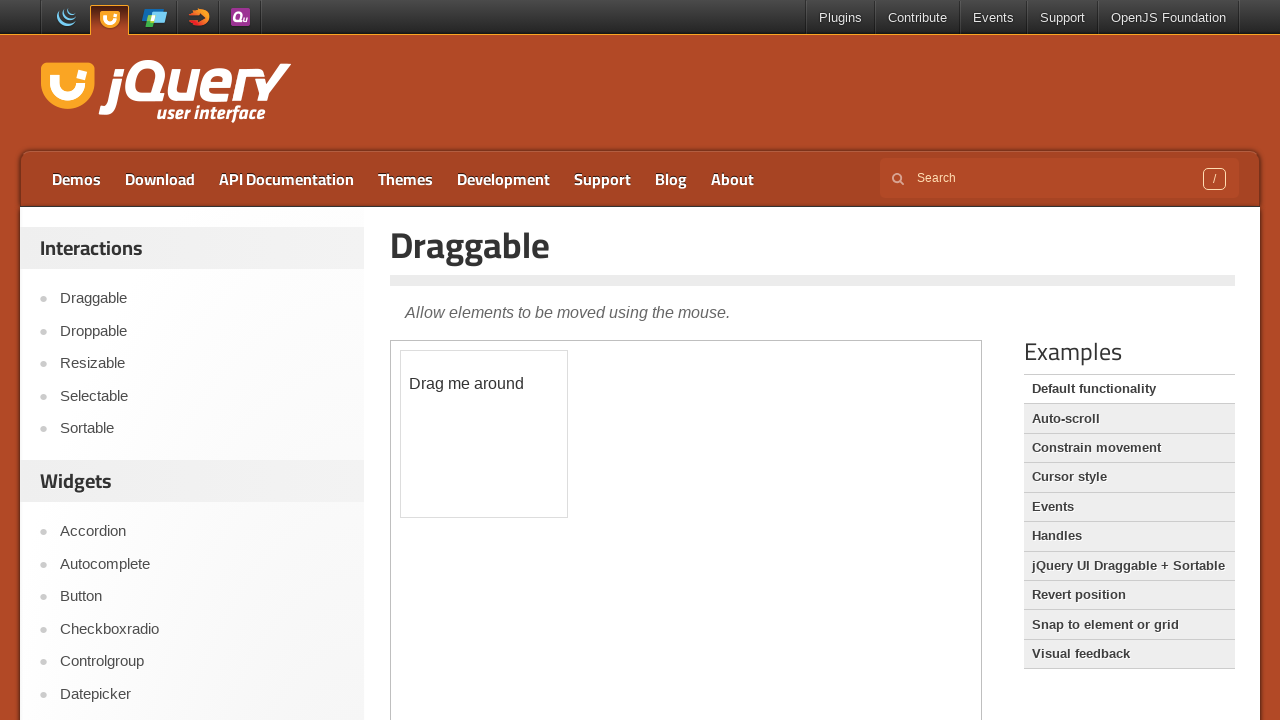

Dragged element by offset (200, 200) at (684, 634)
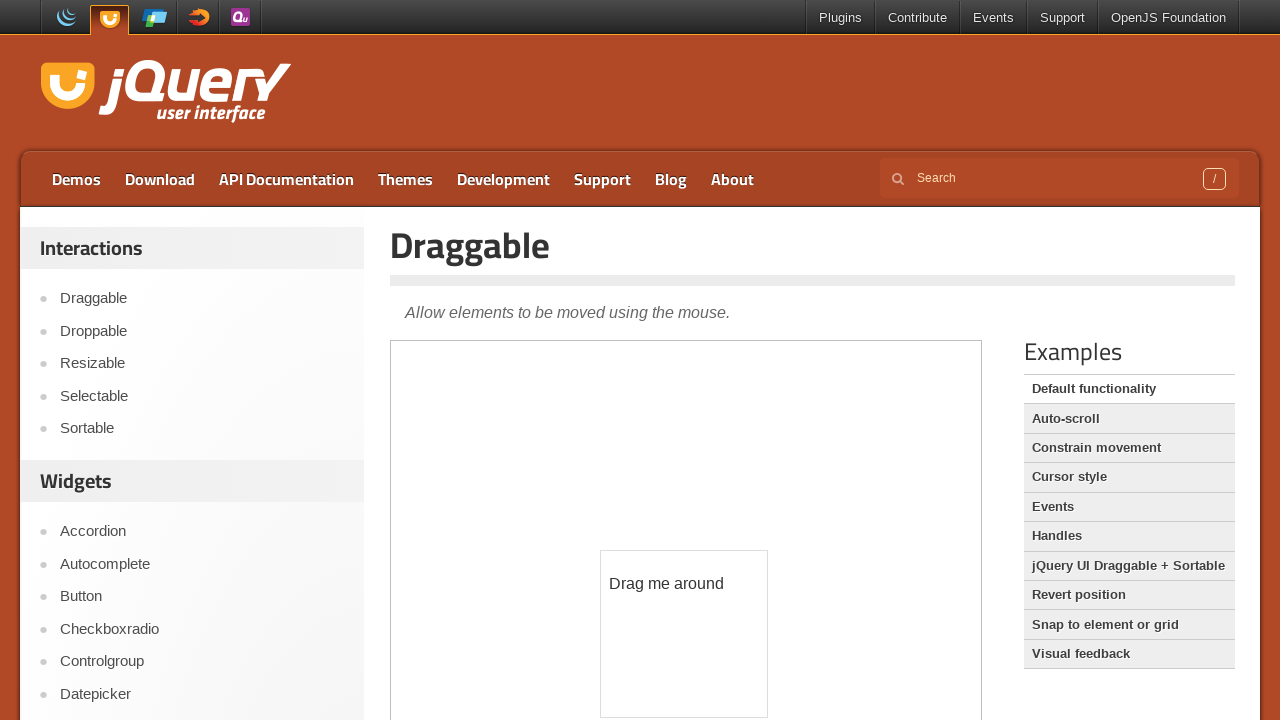

Released mouse button to complete drag at (684, 634)
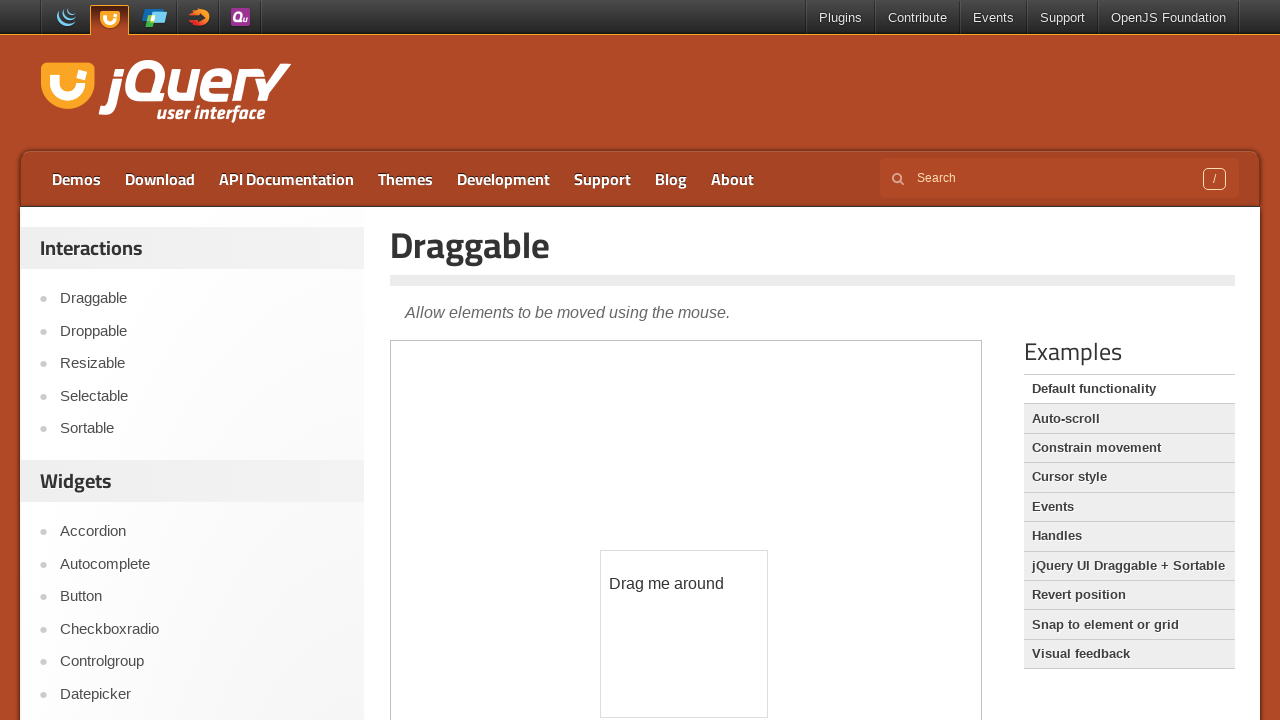

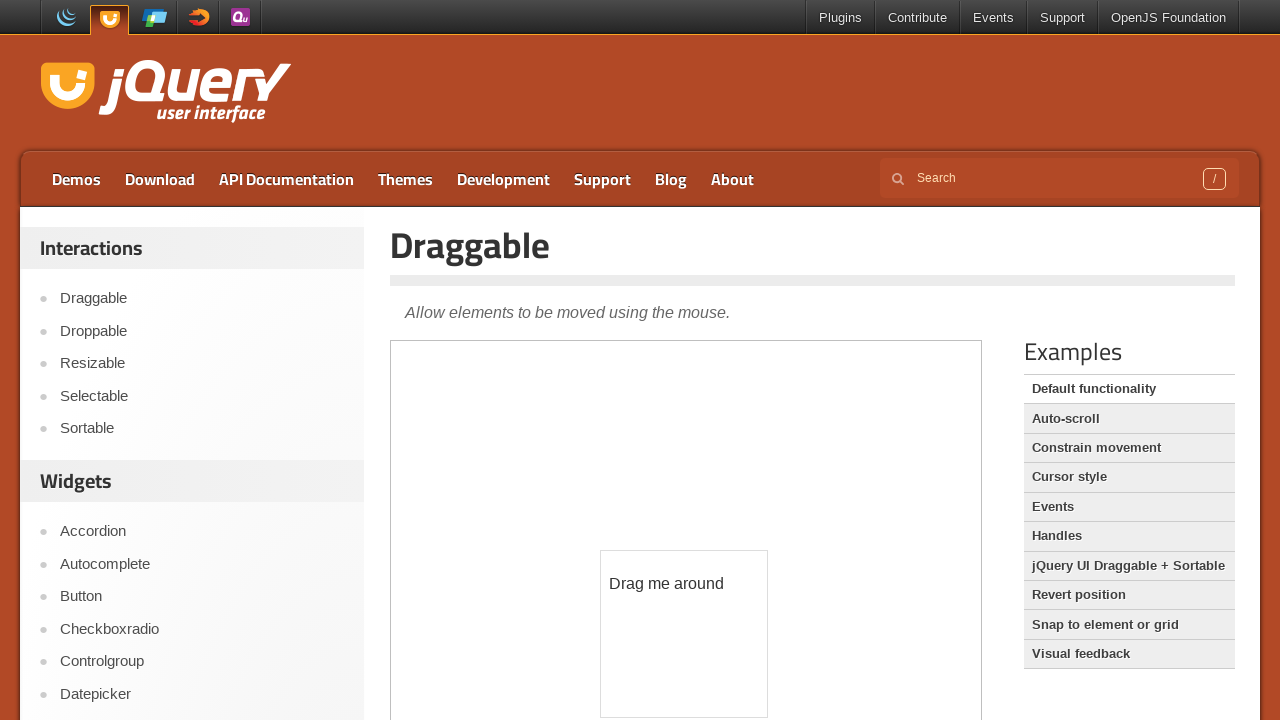